Clicks on the Exercises navigation button on W3Schools

Starting URL: https://www.w3schools.com/

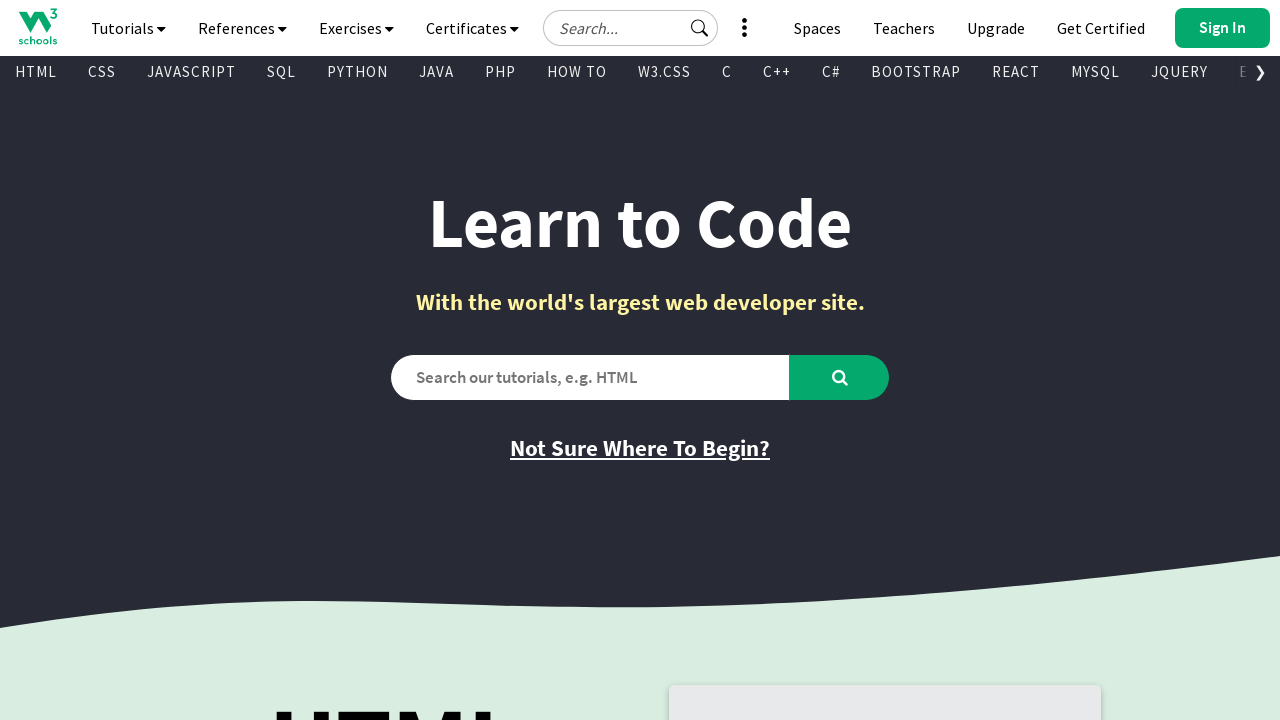

Clicked on the Exercises navigation button on W3Schools at (356, 28) on #navbtn_exercises
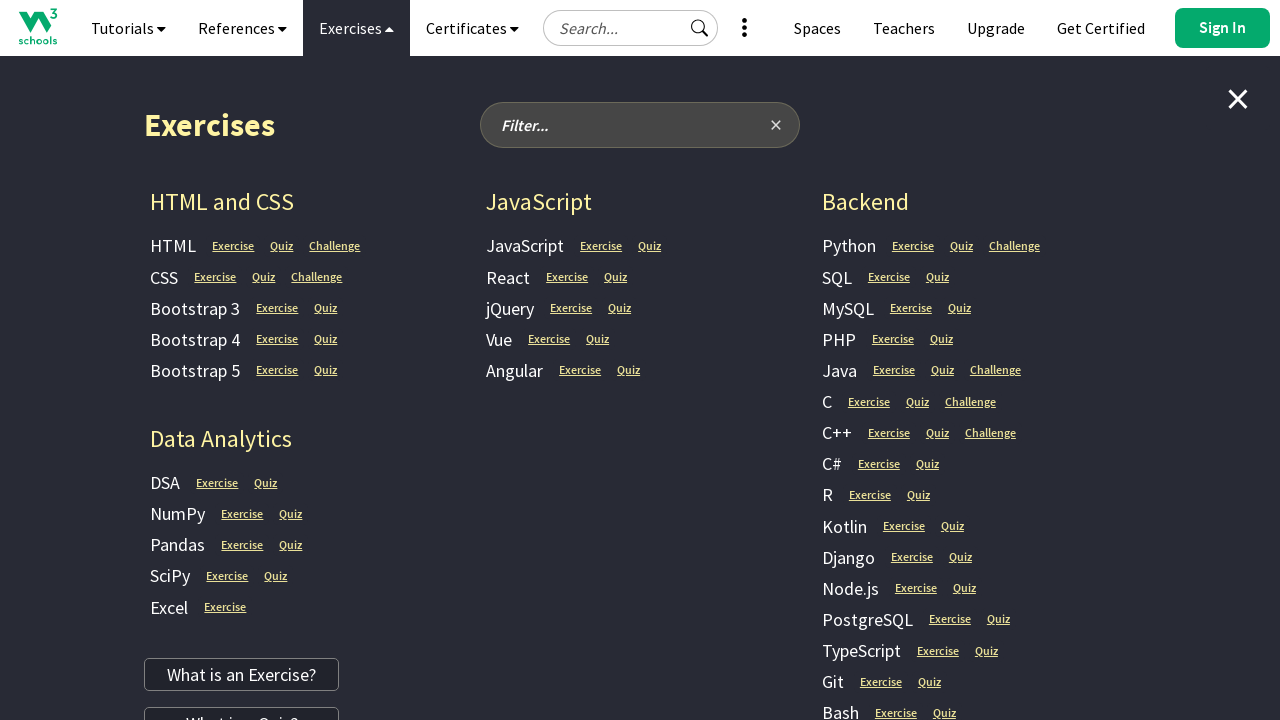

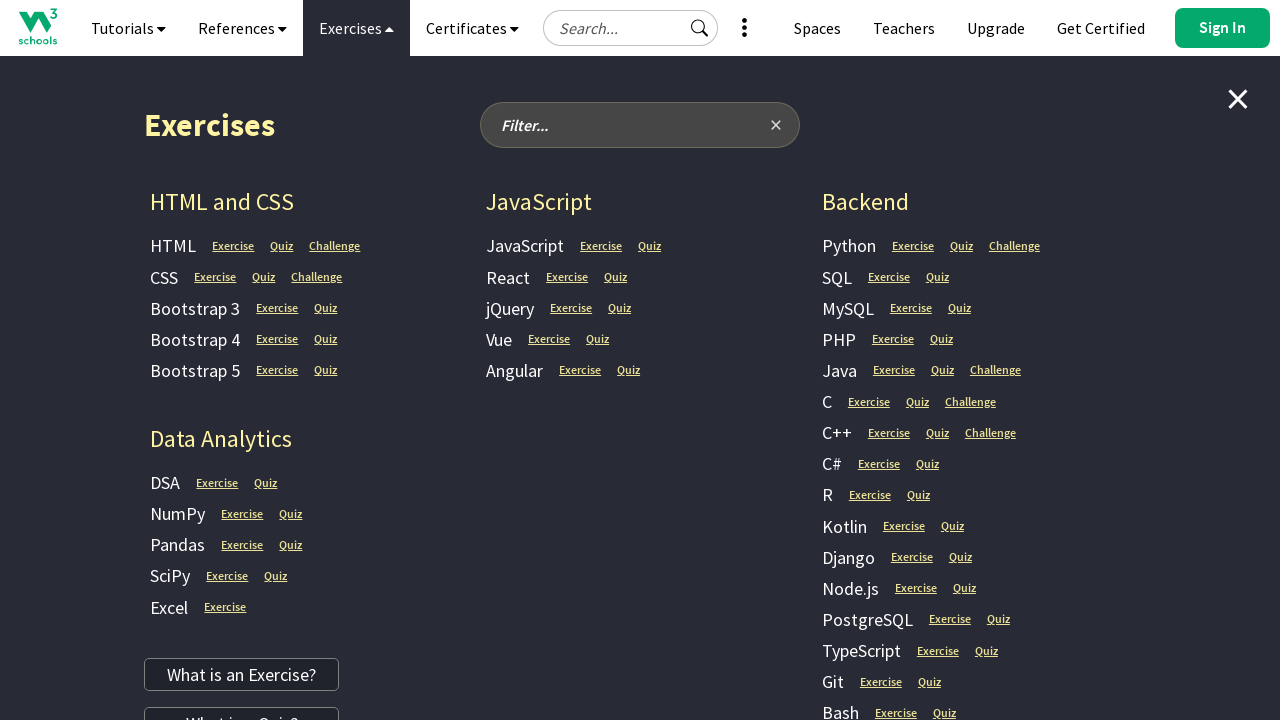